Tests adding todo items by filling the input field and pressing Enter, then verifying the items appear in the list

Starting URL: https://demo.playwright.dev/todomvc

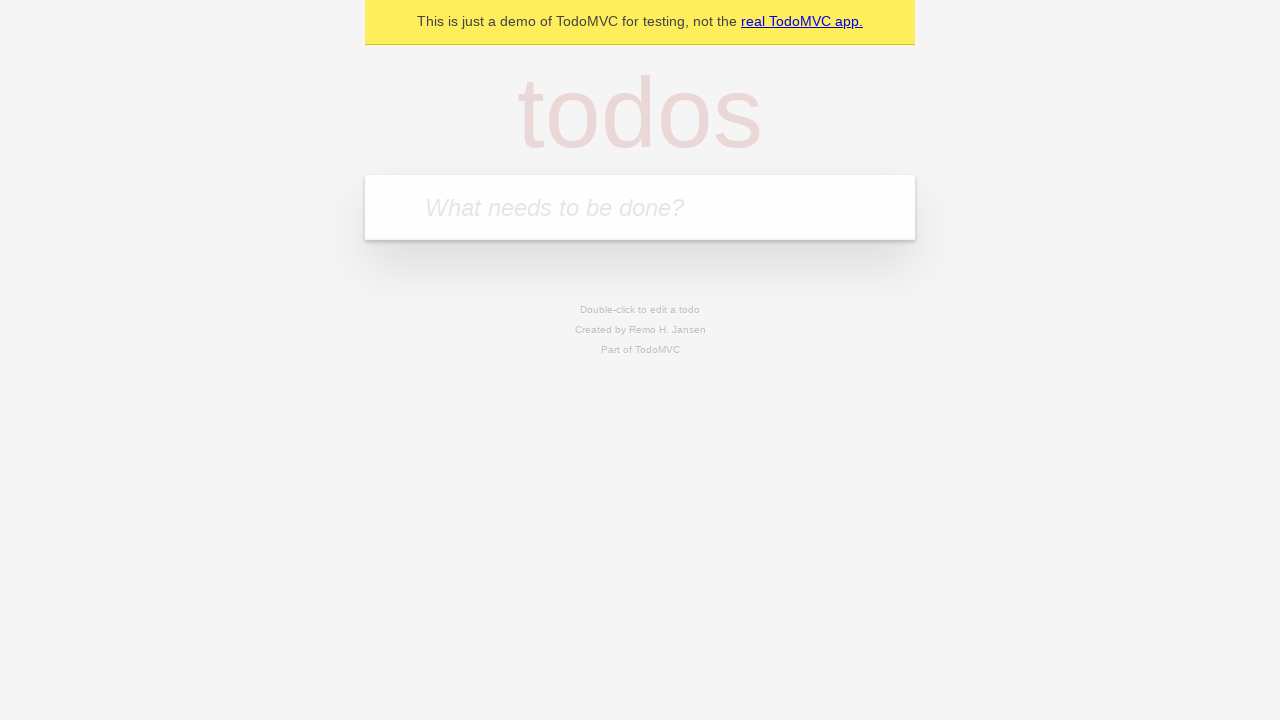

Located todo input field with placeholder 'What needs to be done?'
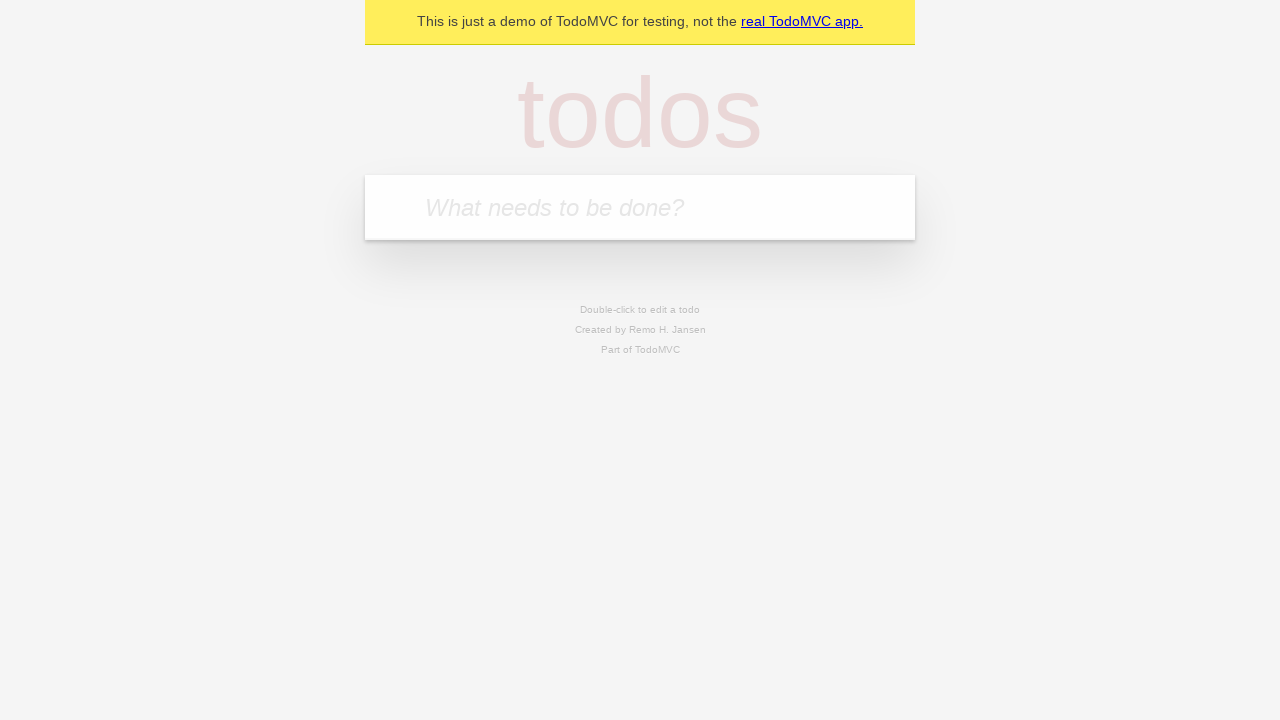

Filled todo input with 'buy some cheese' on internal:attr=[placeholder="What needs to be done?"i]
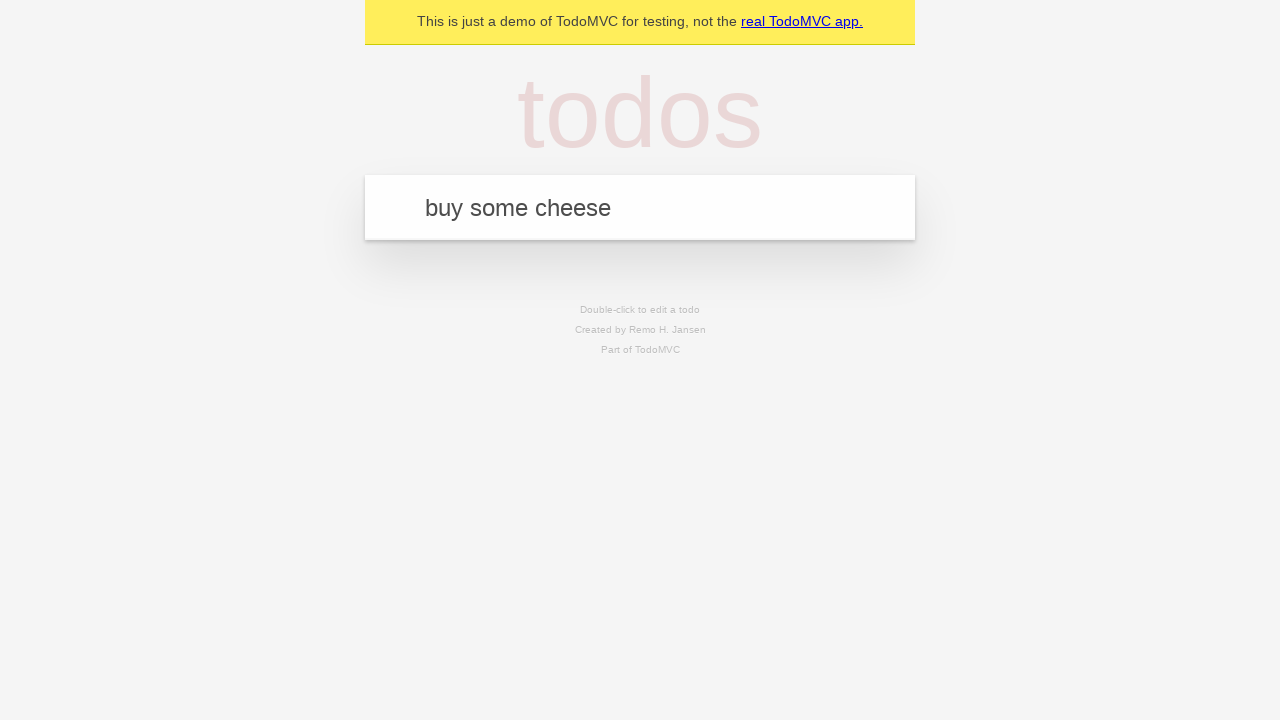

Pressed Enter to create first todo item on internal:attr=[placeholder="What needs to be done?"i]
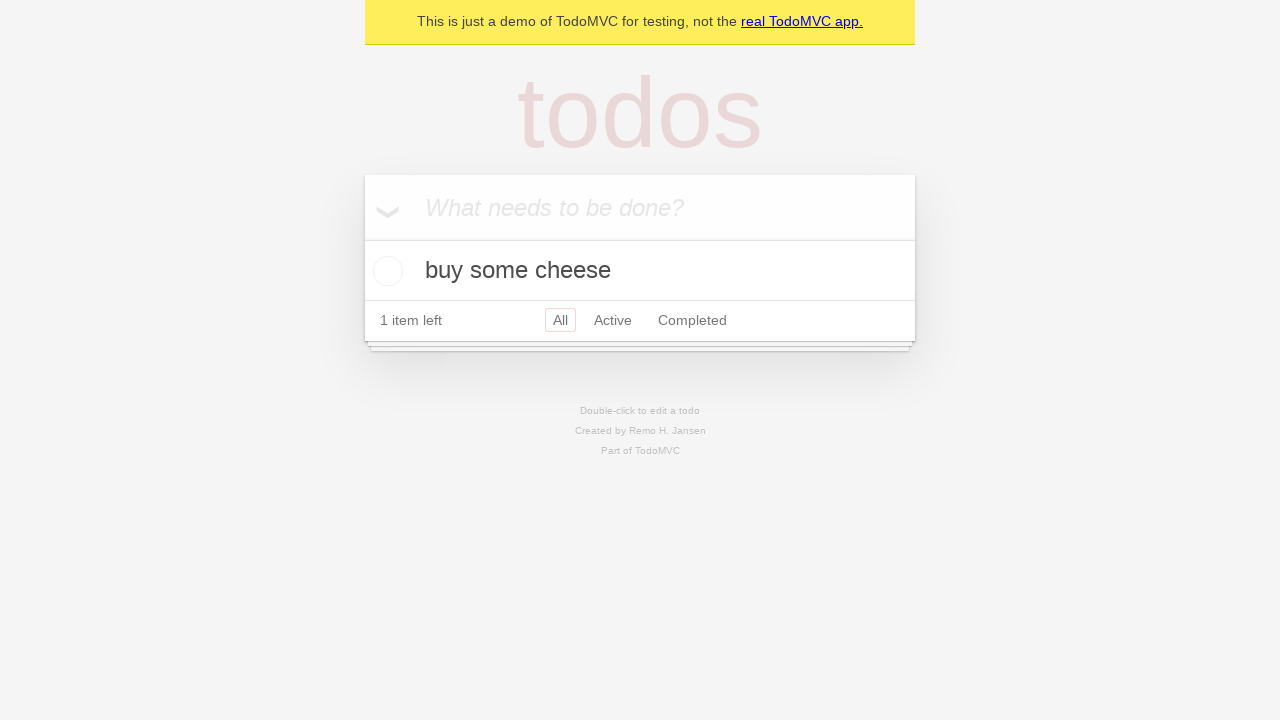

First todo item appeared in the list
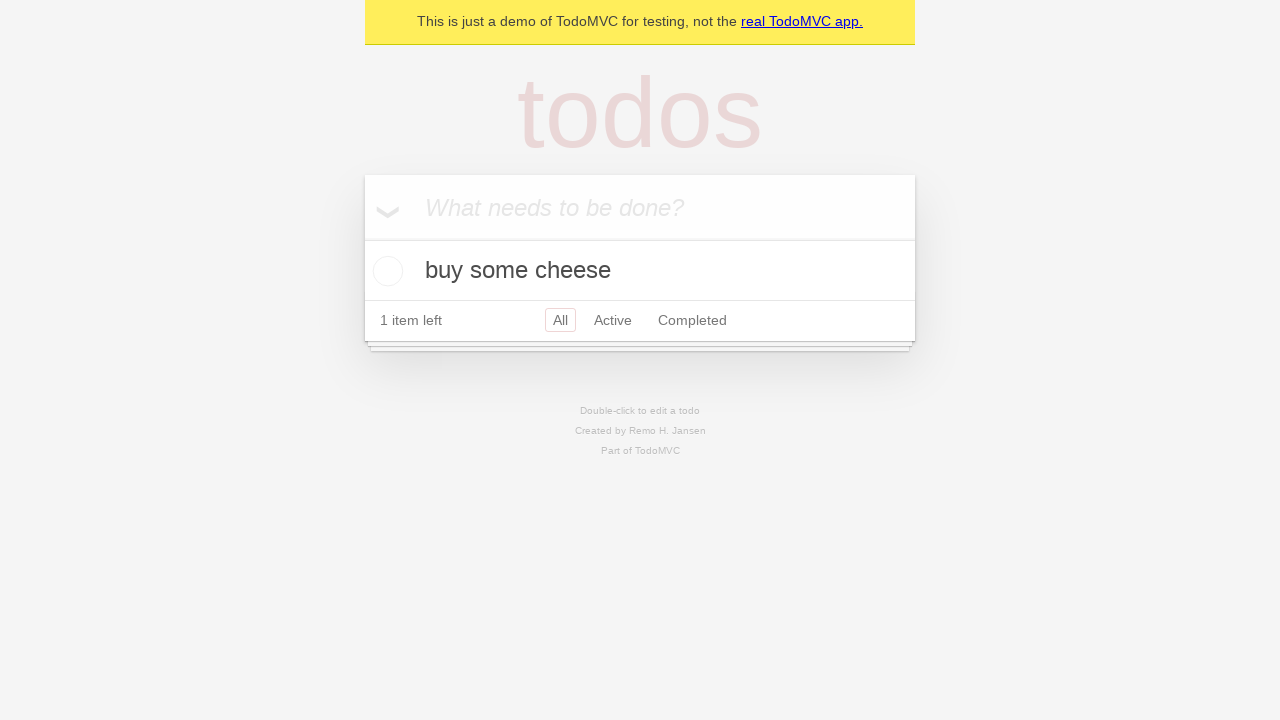

Filled todo input with 'feed the cat' on internal:attr=[placeholder="What needs to be done?"i]
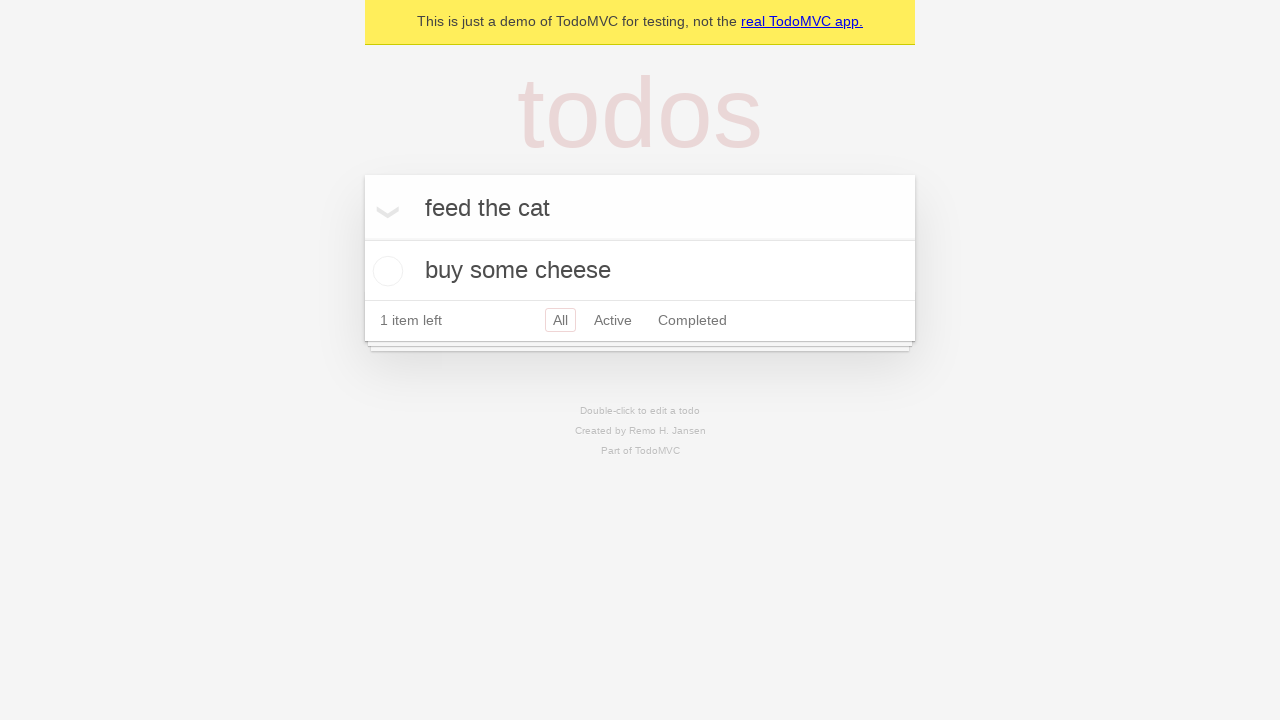

Pressed Enter to create second todo item on internal:attr=[placeholder="What needs to be done?"i]
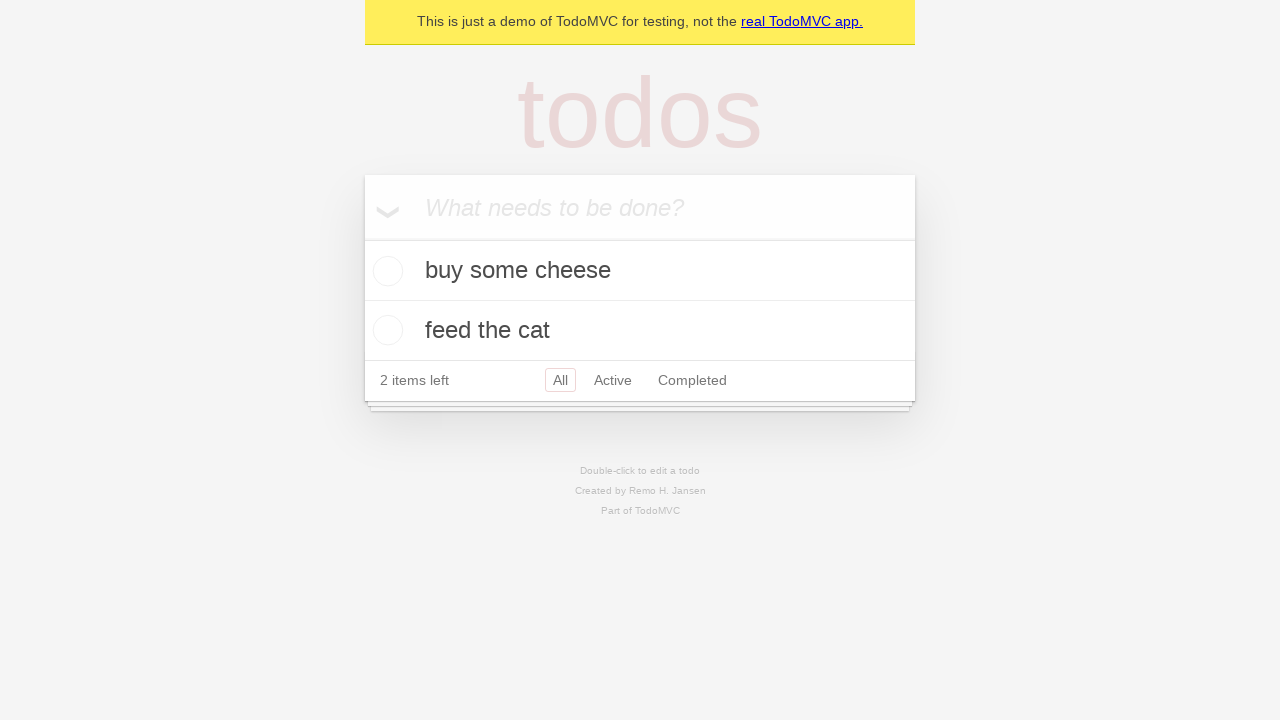

Second todo item appeared in the list, verifying two items exist
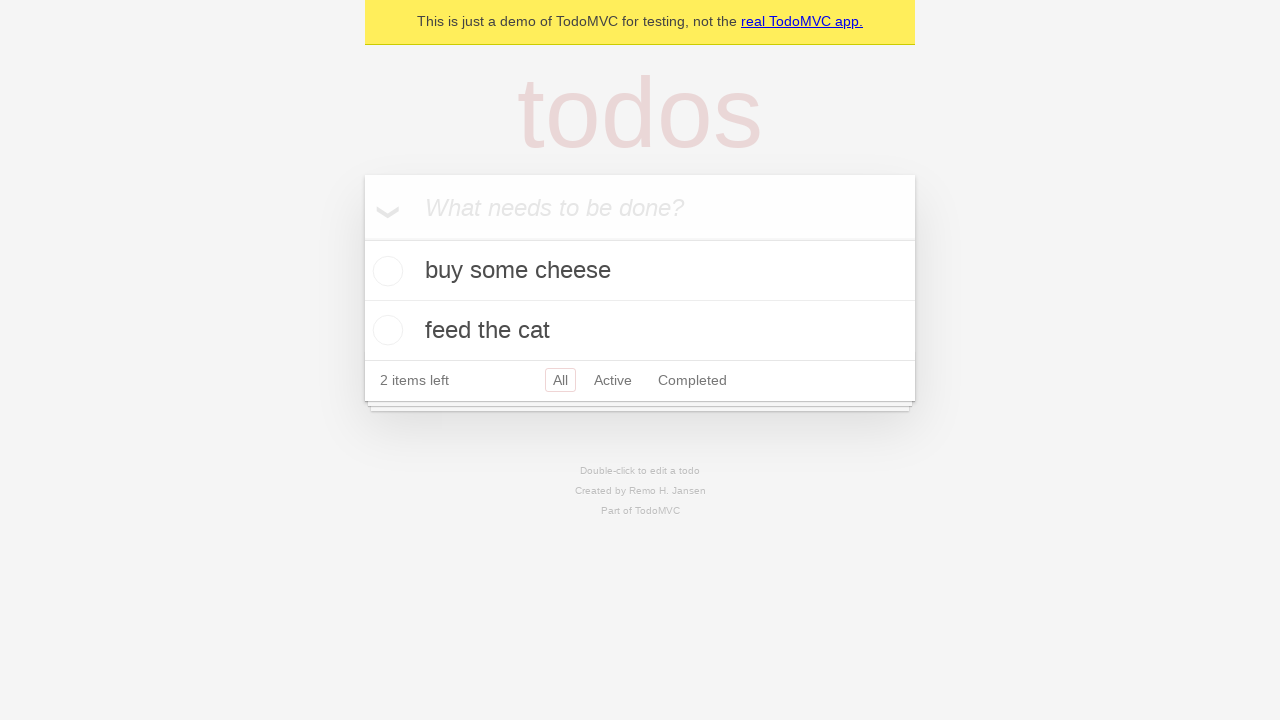

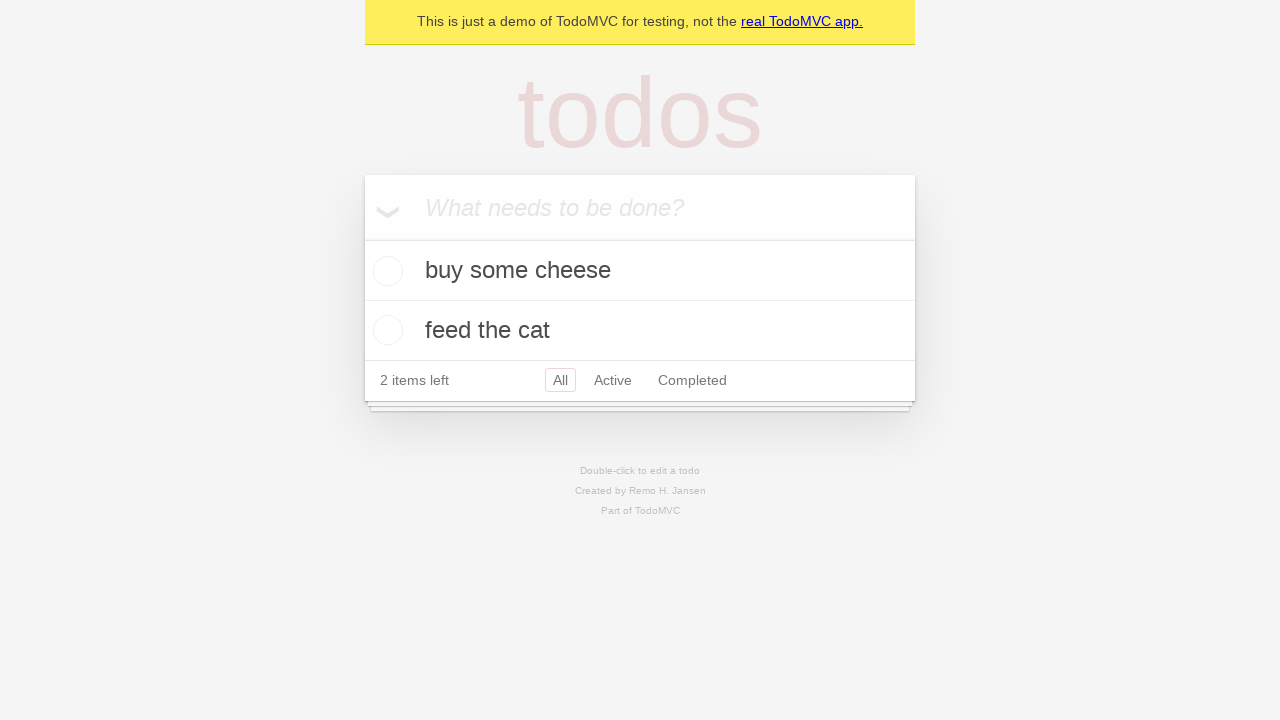